Navigates to NextBase CRM login page and verifies the "Log In" button text attribute

Starting URL: https://login1.nextbasecrm.com/

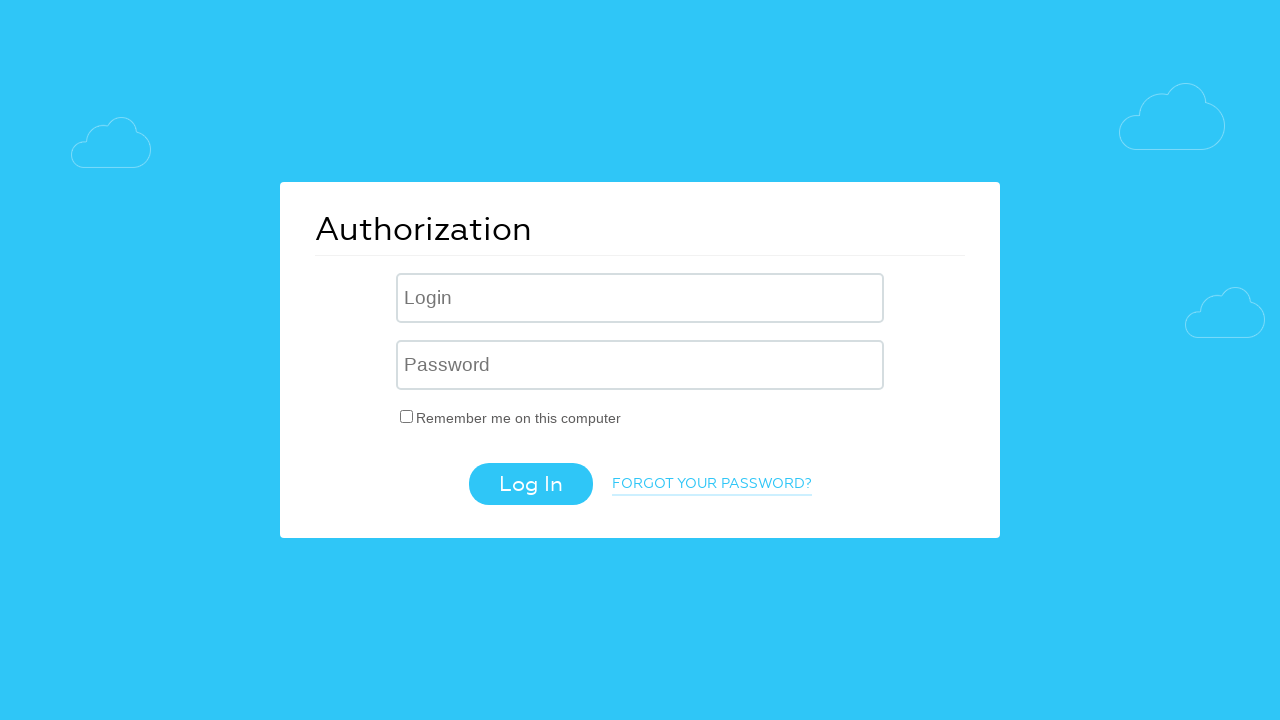

Located the login submit button using CSS selector input[type='submit']
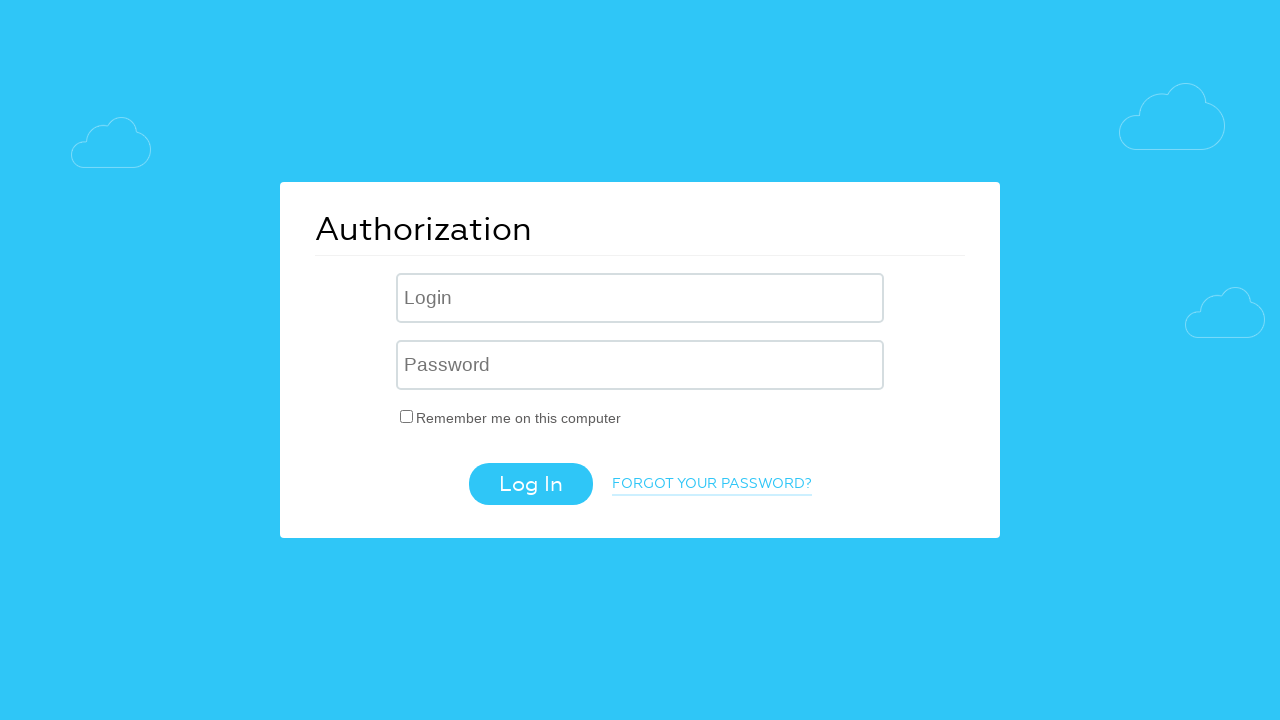

Verified that the 'Log In' button has the correct value attribute
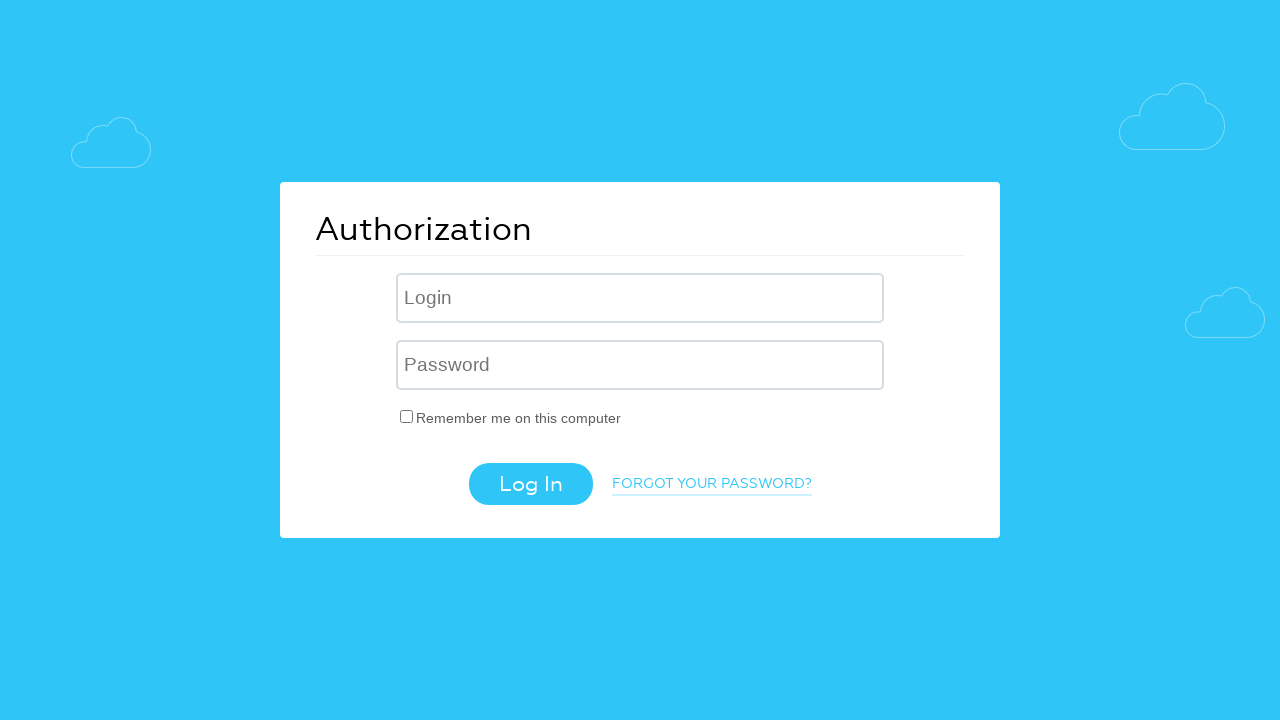

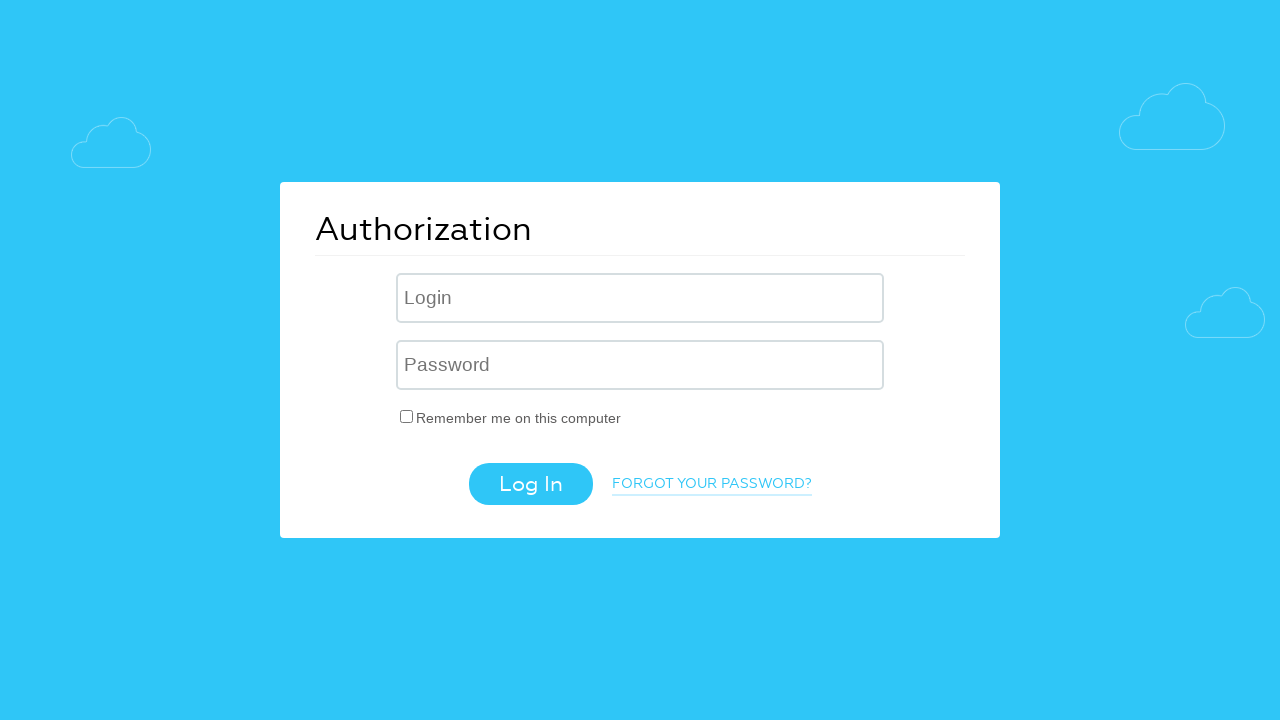